Tests a registration form by filling all required input fields with test data, submitting the form, and verifying that a success message is displayed.

Starting URL: http://suninjuly.github.io/registration1.html

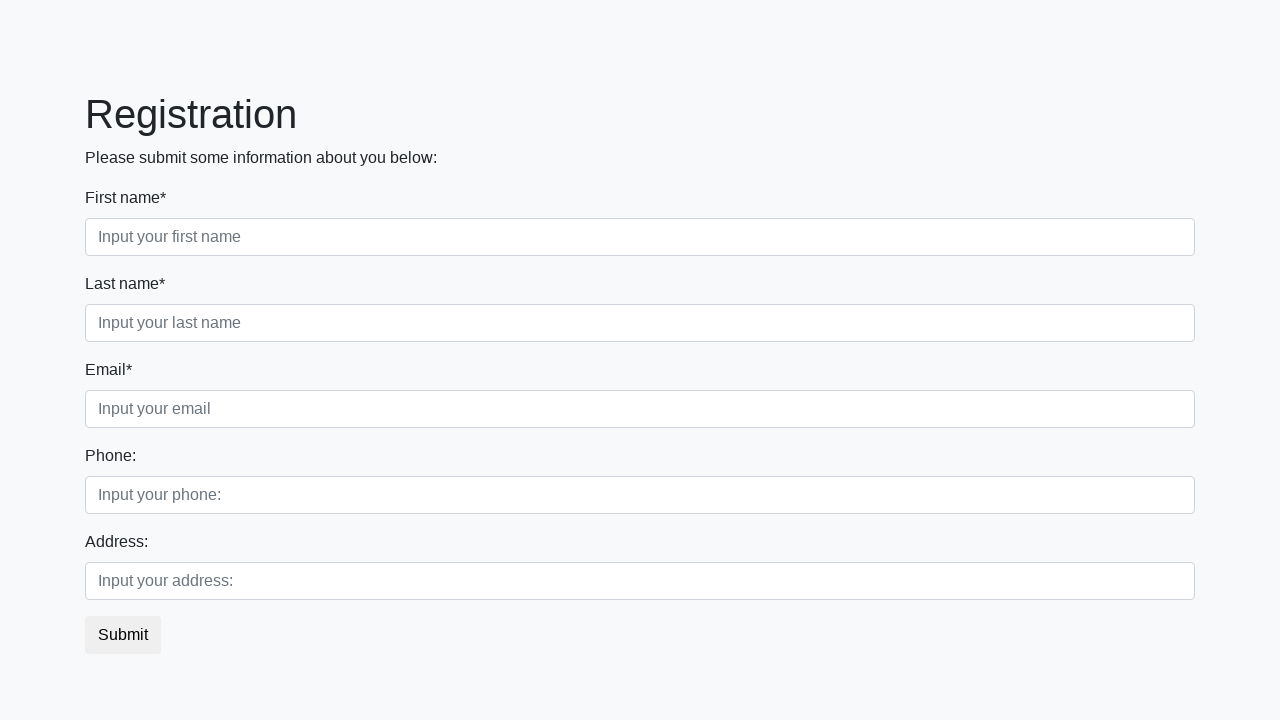

Filled required input field 1 with test data on input[required] >> nth=0
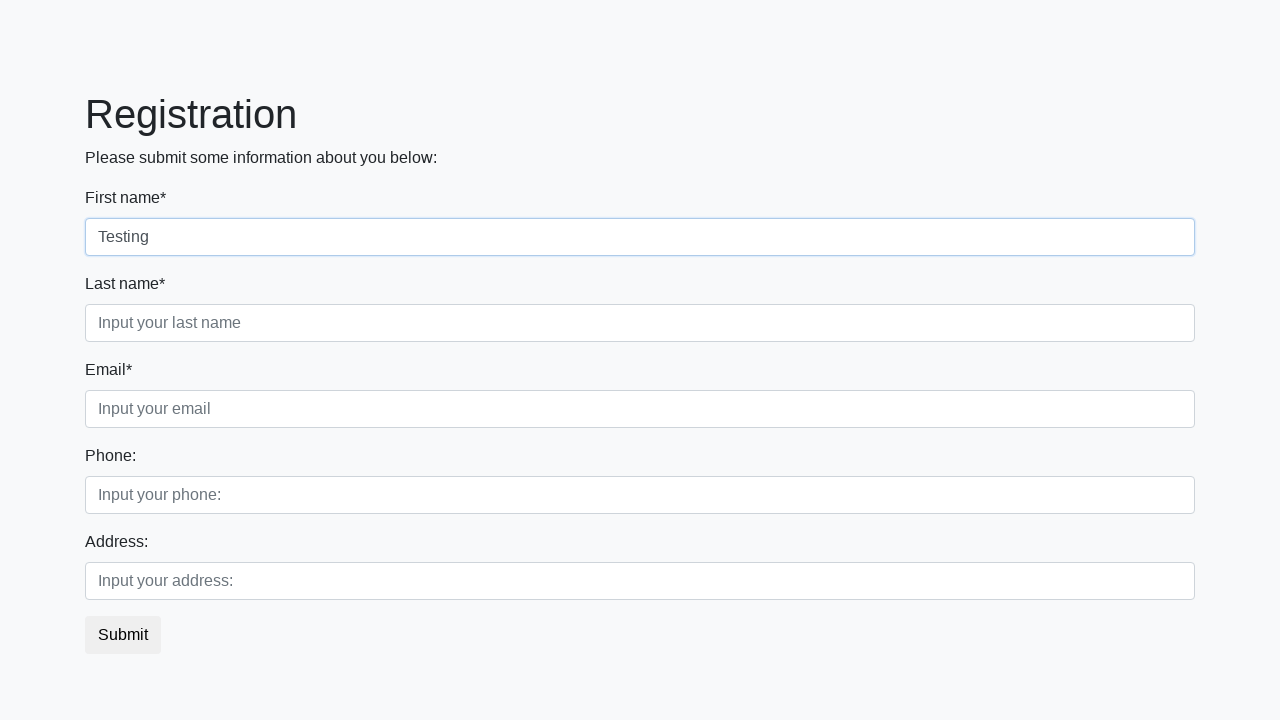

Filled required input field 2 with test data on input[required] >> nth=1
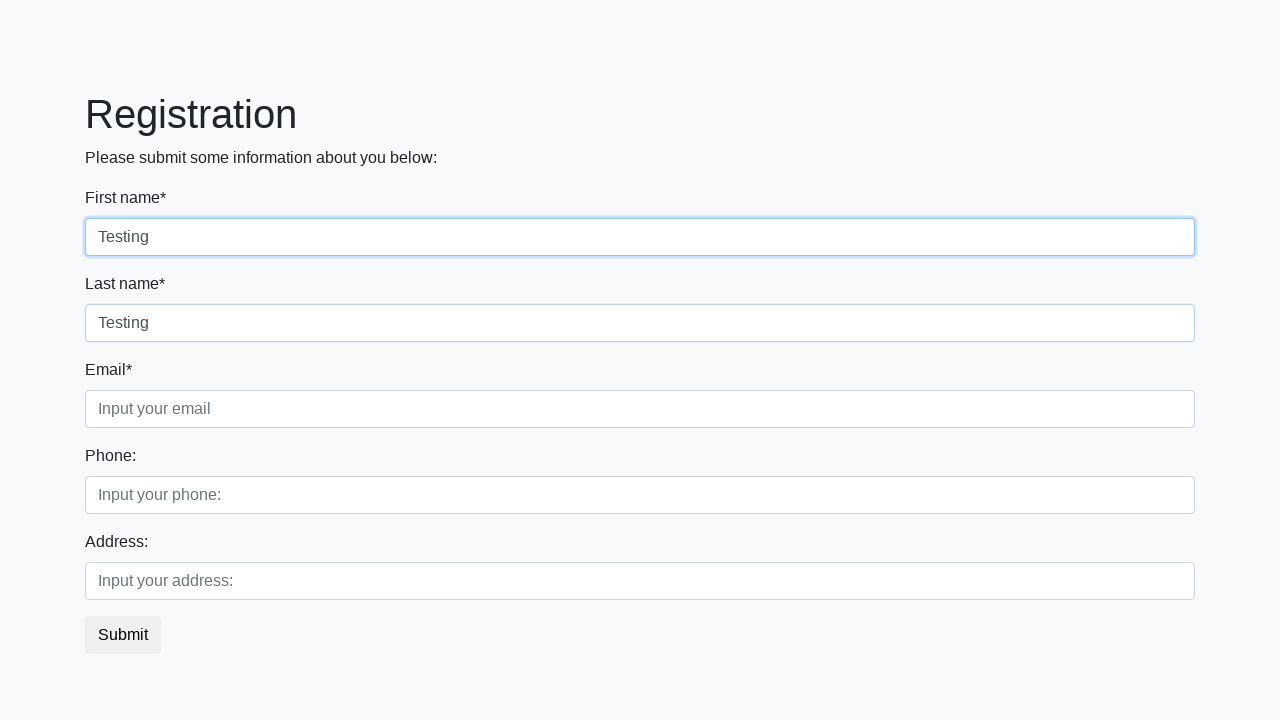

Filled required input field 3 with test data on input[required] >> nth=2
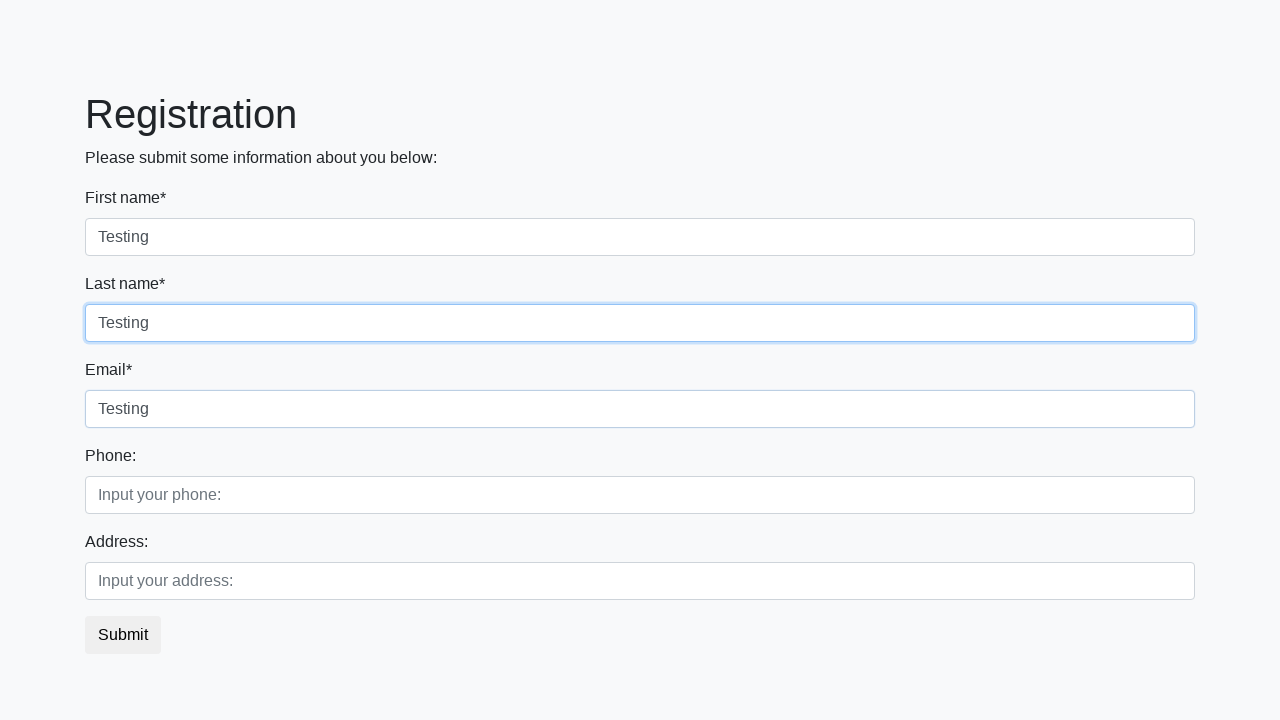

Clicked submit button to register at (123, 635) on button.btn
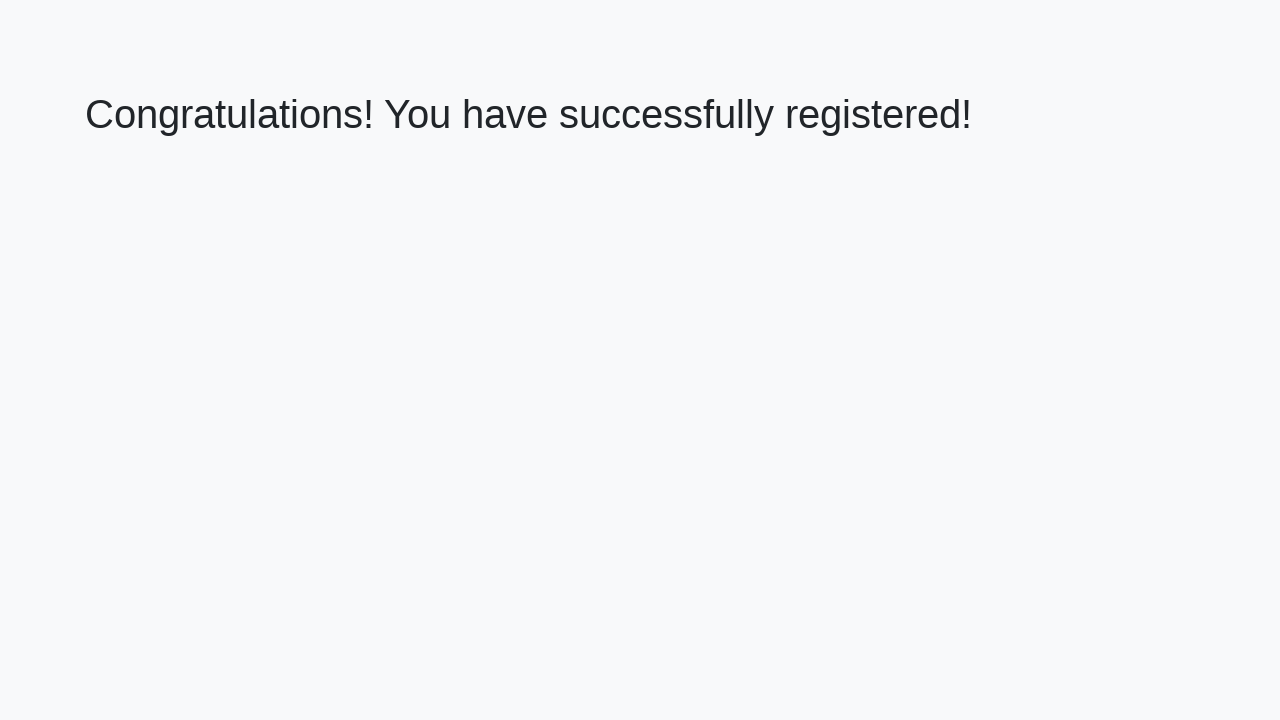

Success message heading loaded
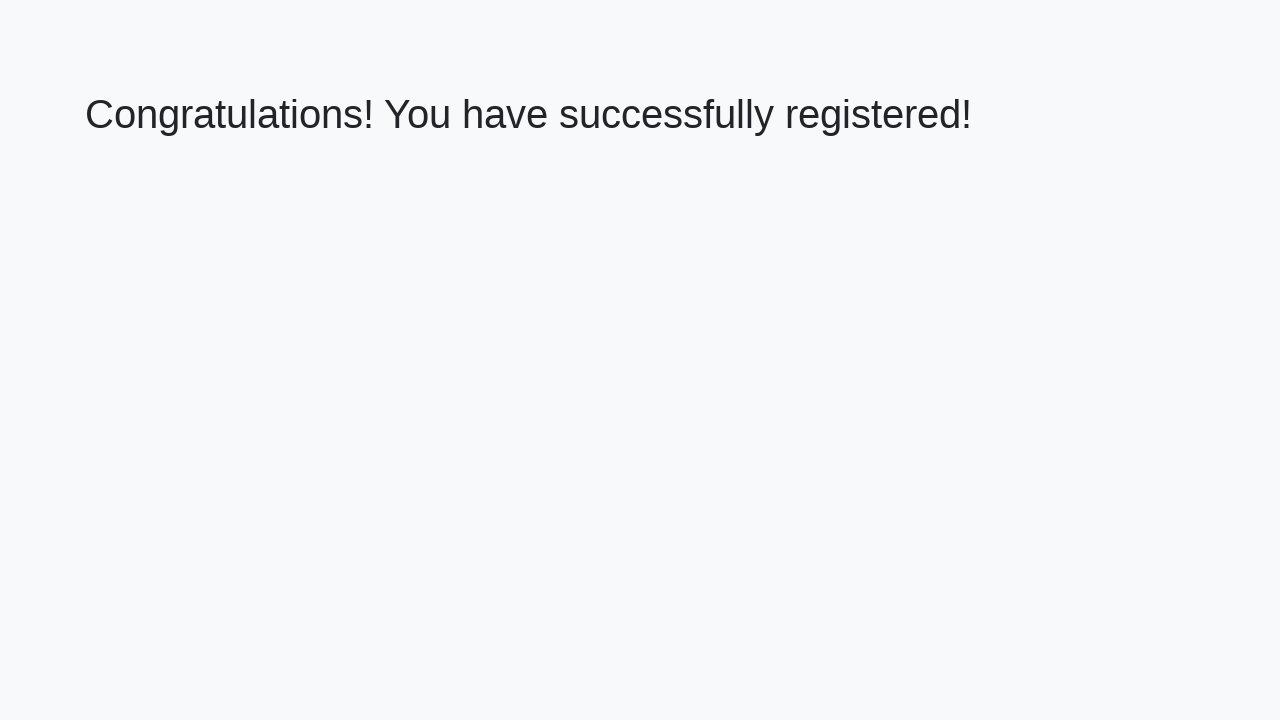

Retrieved success message text
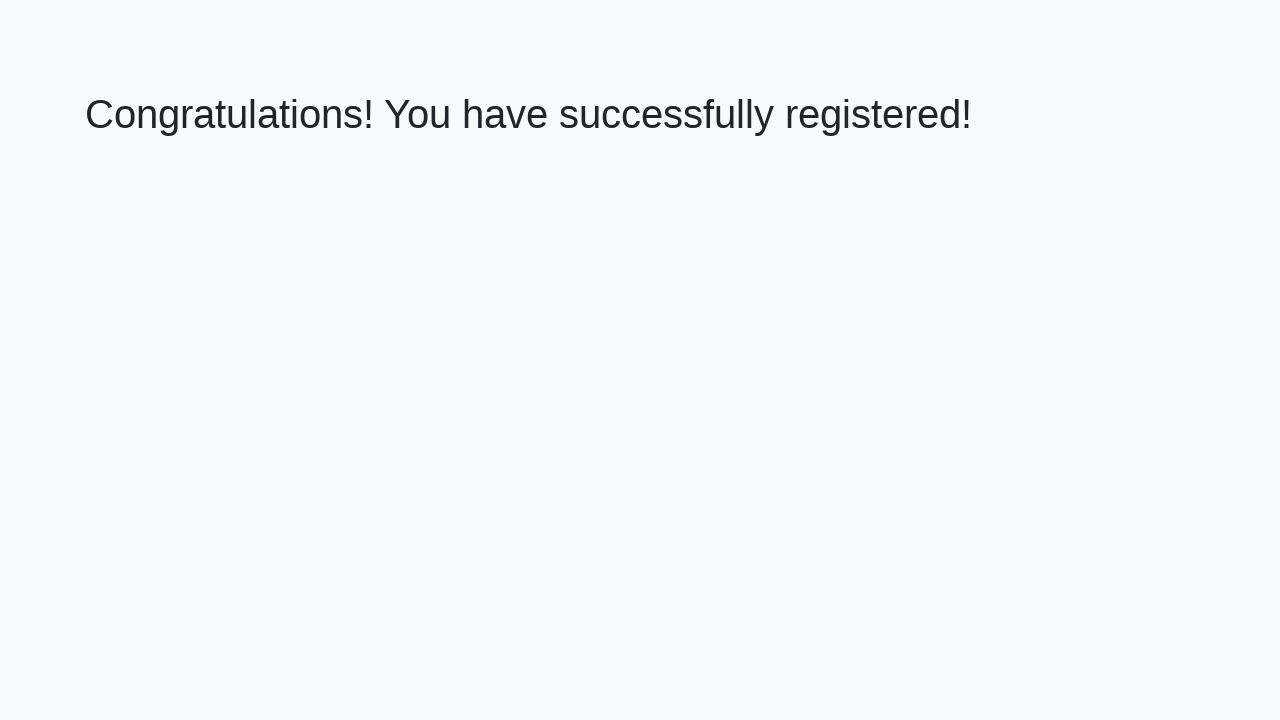

Verified success message displays correct text
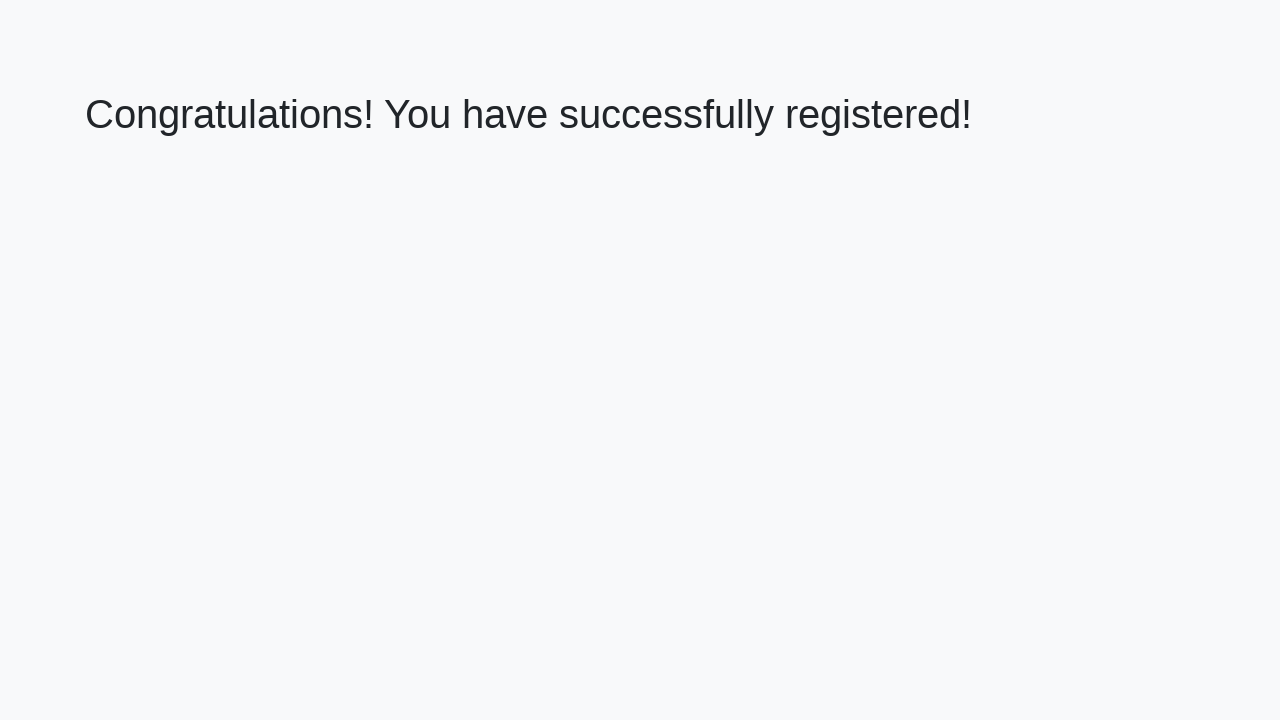

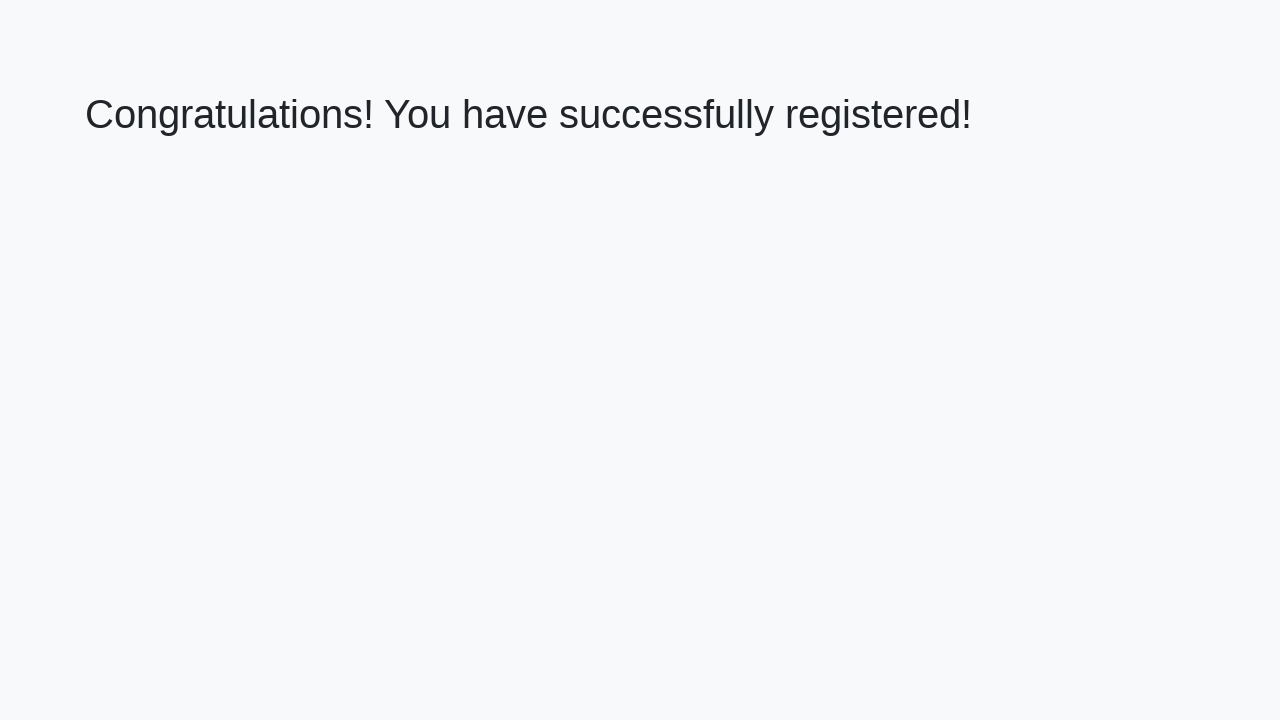